Tests the product sorting functionality on Bluestone jewelry website by navigating to Diamond Rings category and sorting products by price from low to high

Starting URL: https://www.bluestone.com

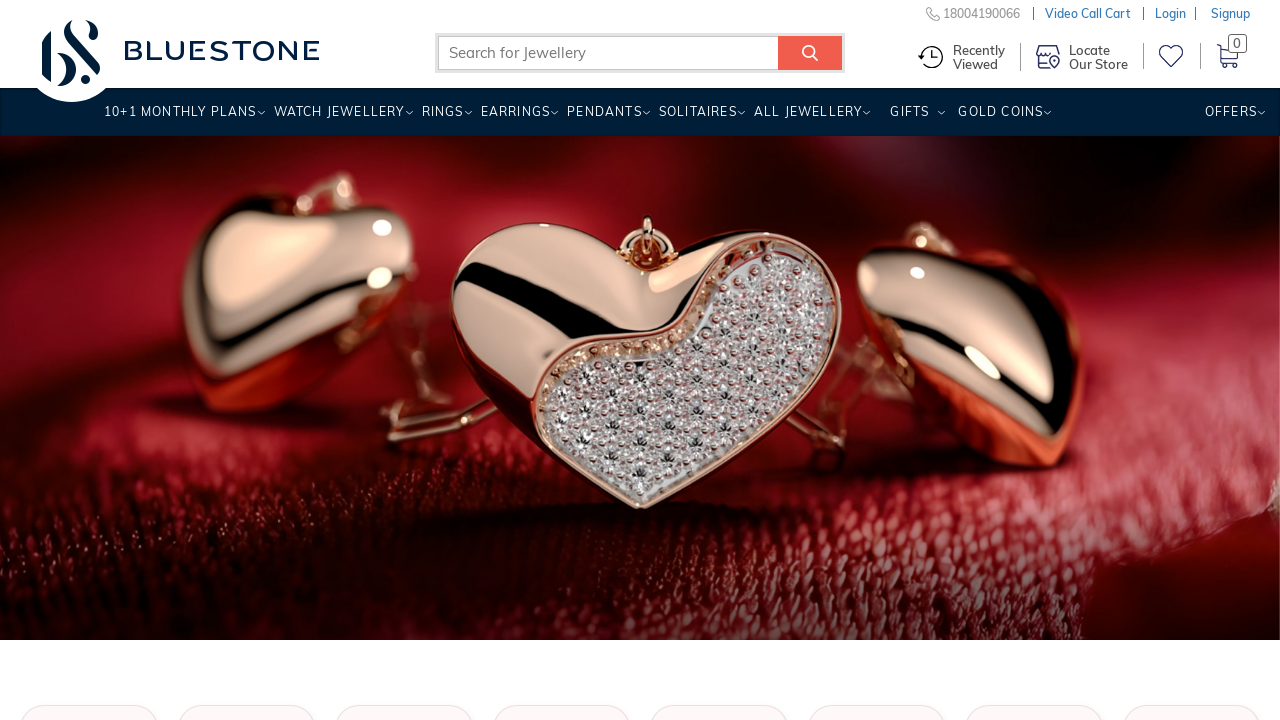

Hovered over the Rings menu item at (442, 119) on a[title='Rings']
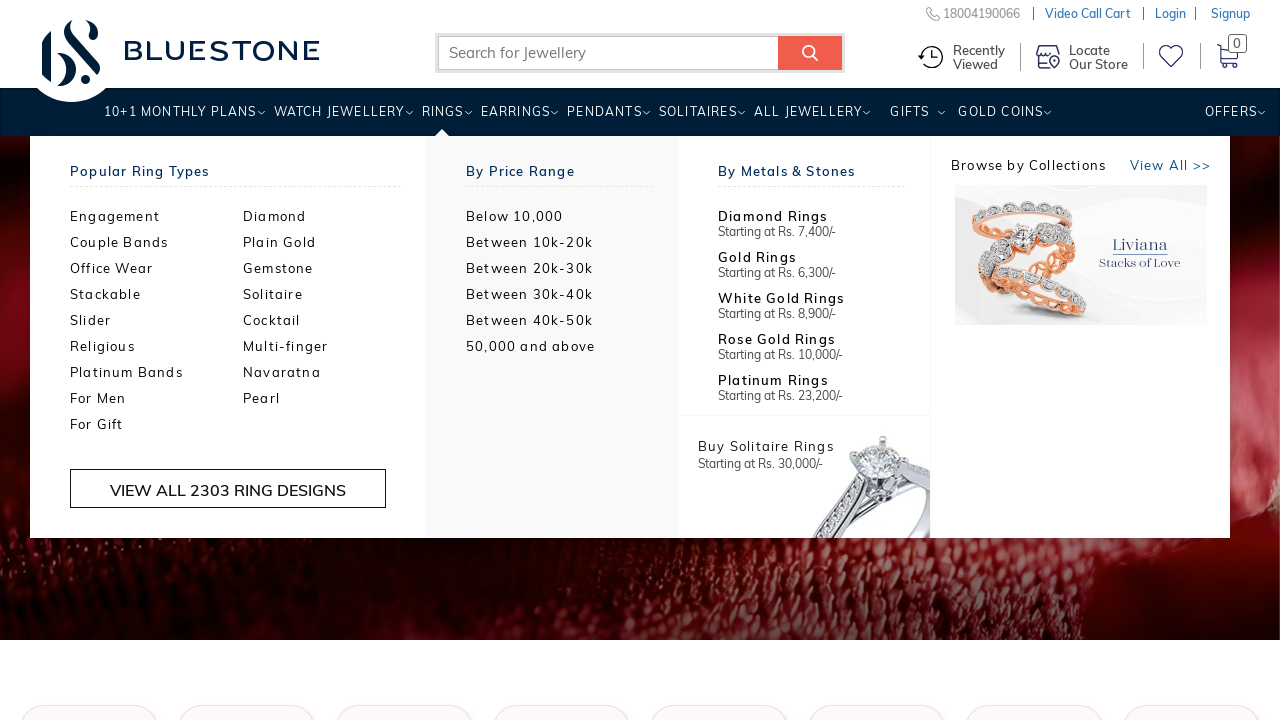

Clicked on Diamond Rings category at (330, 216) on a[title='Diamond Rings']
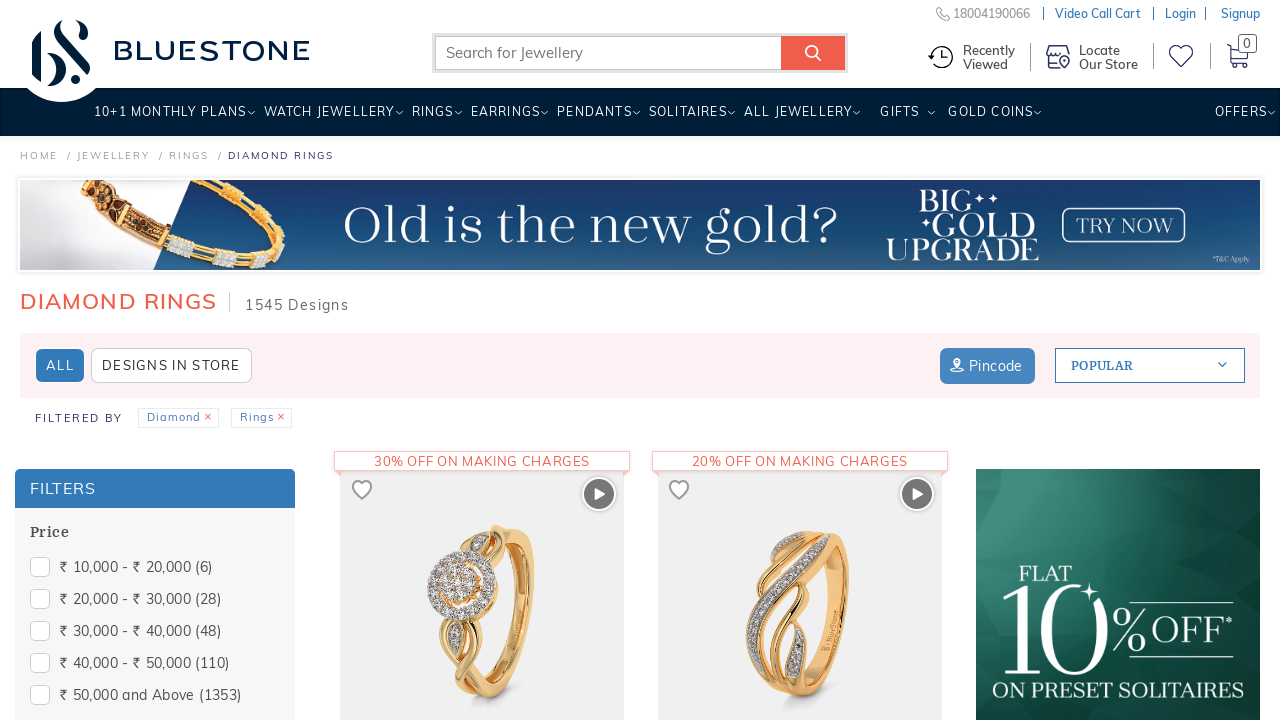

Diamond Rings products loaded
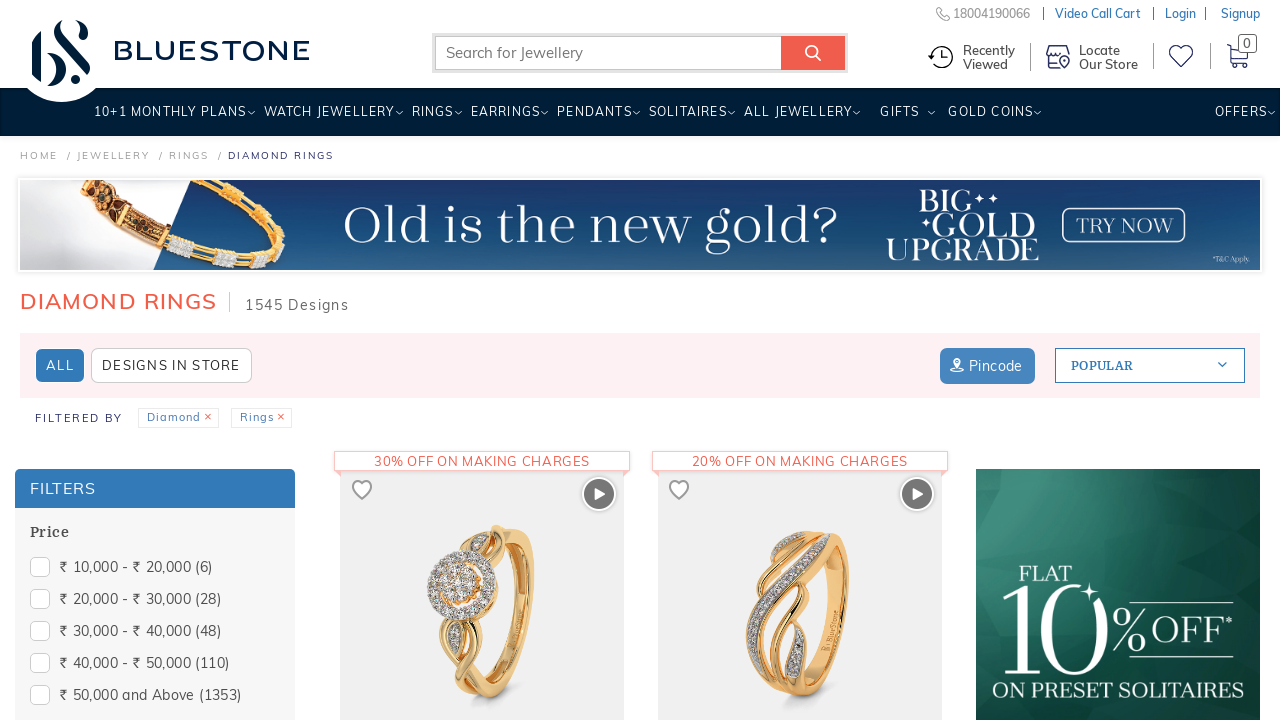

Clicked on the sort dropdown menu at (1150, 366) on section.sort-by.pull-right span
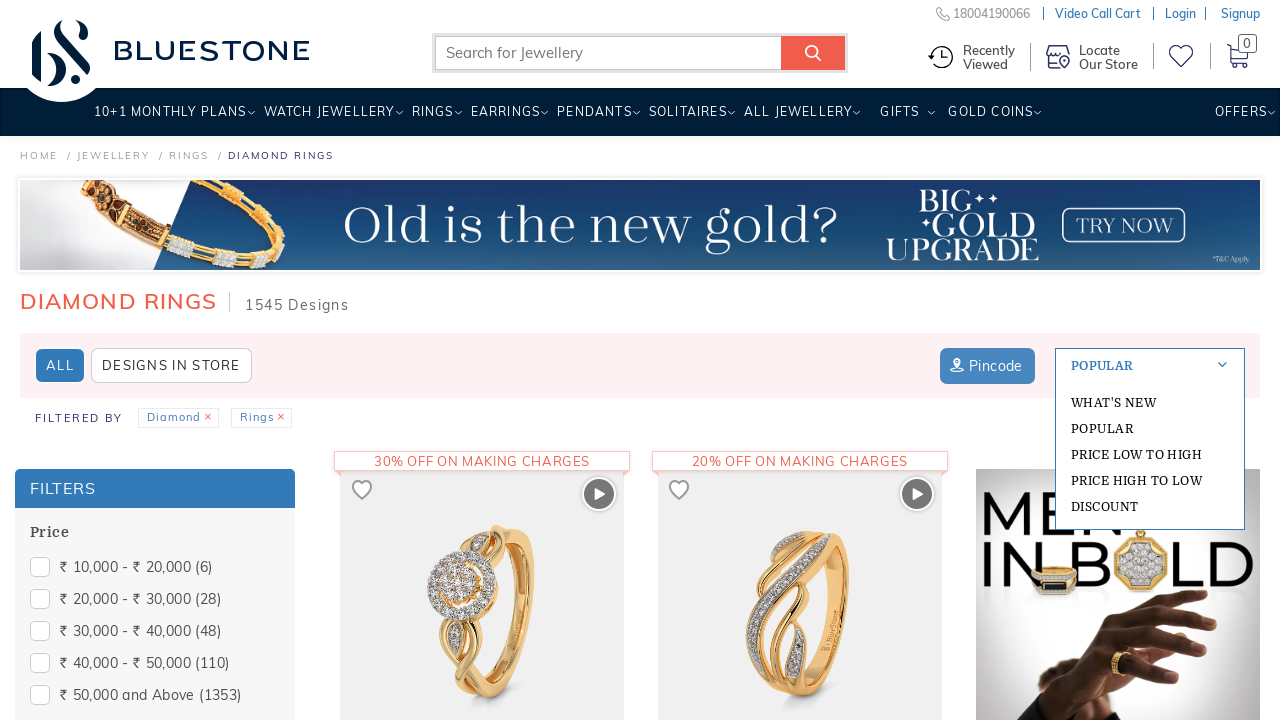

Selected 'Price Low to High' sorting option at (1150, 454) on a:has-text('Price Low to High')
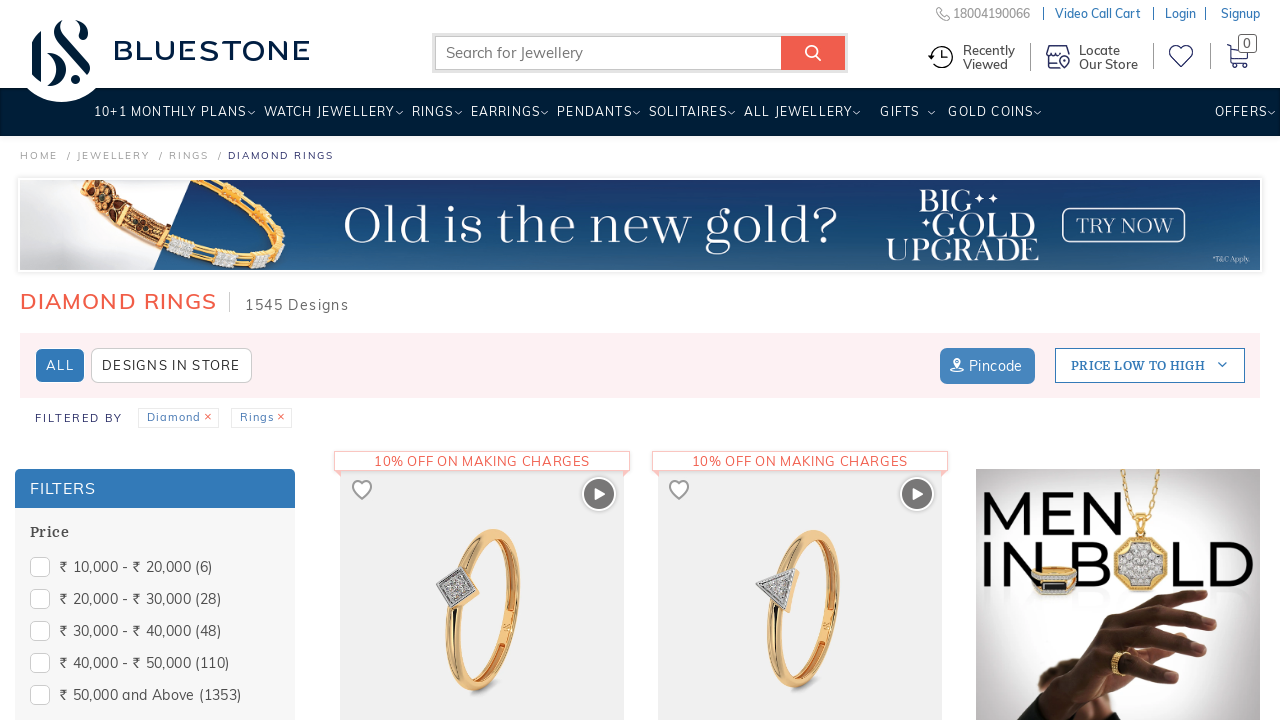

Sorted products loaded and displayed
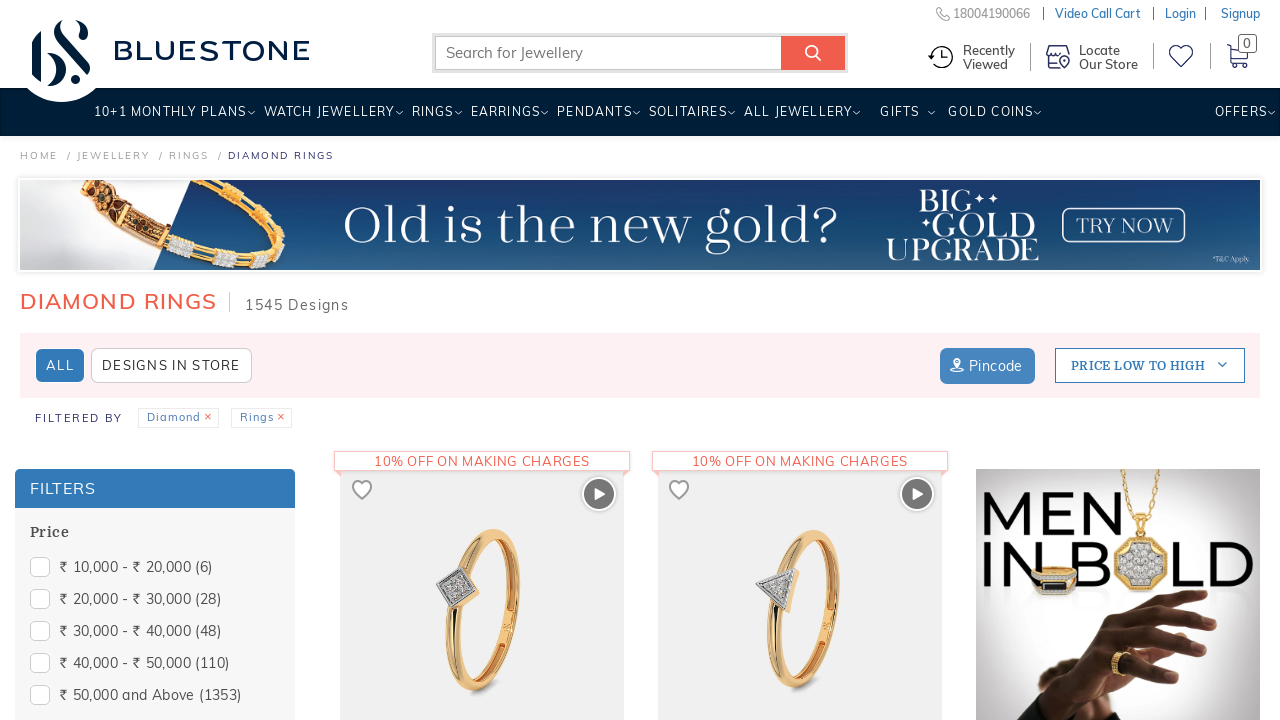

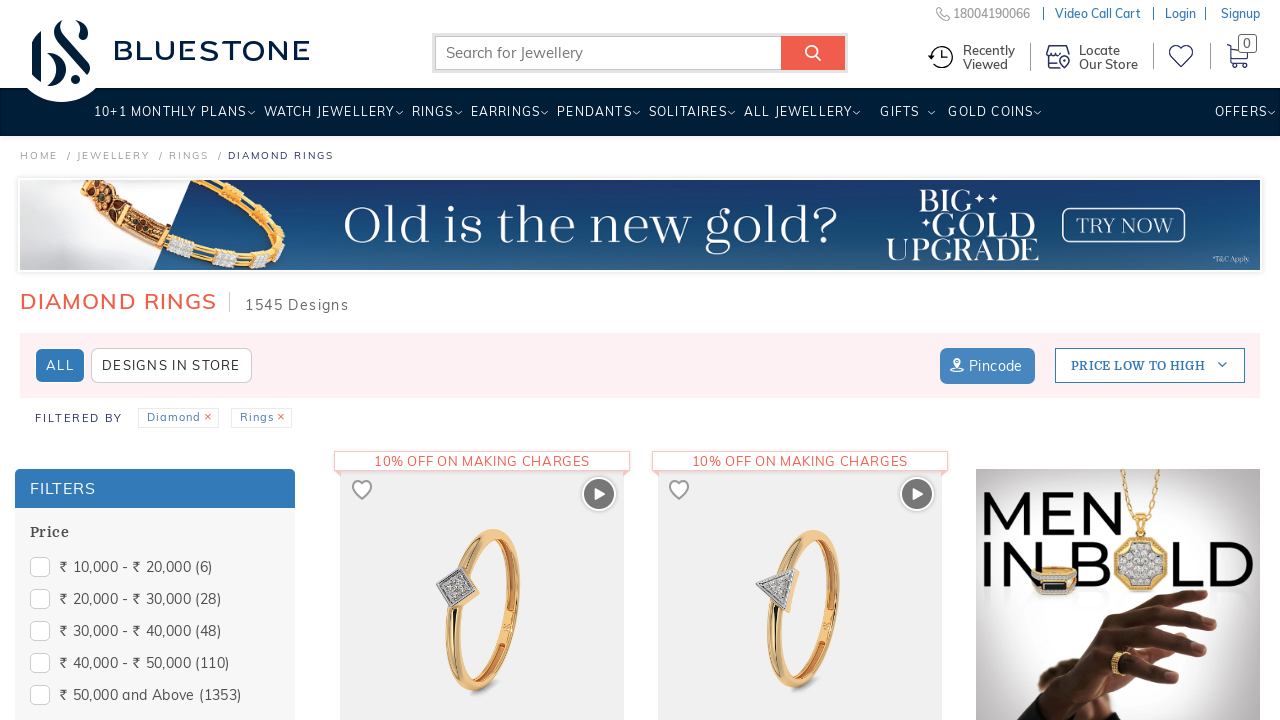